Tests window handling by clicking a link that opens a new window, switching between windows, and verifying page titles in each window

Starting URL: https://the-internet.herokuapp.com/windows

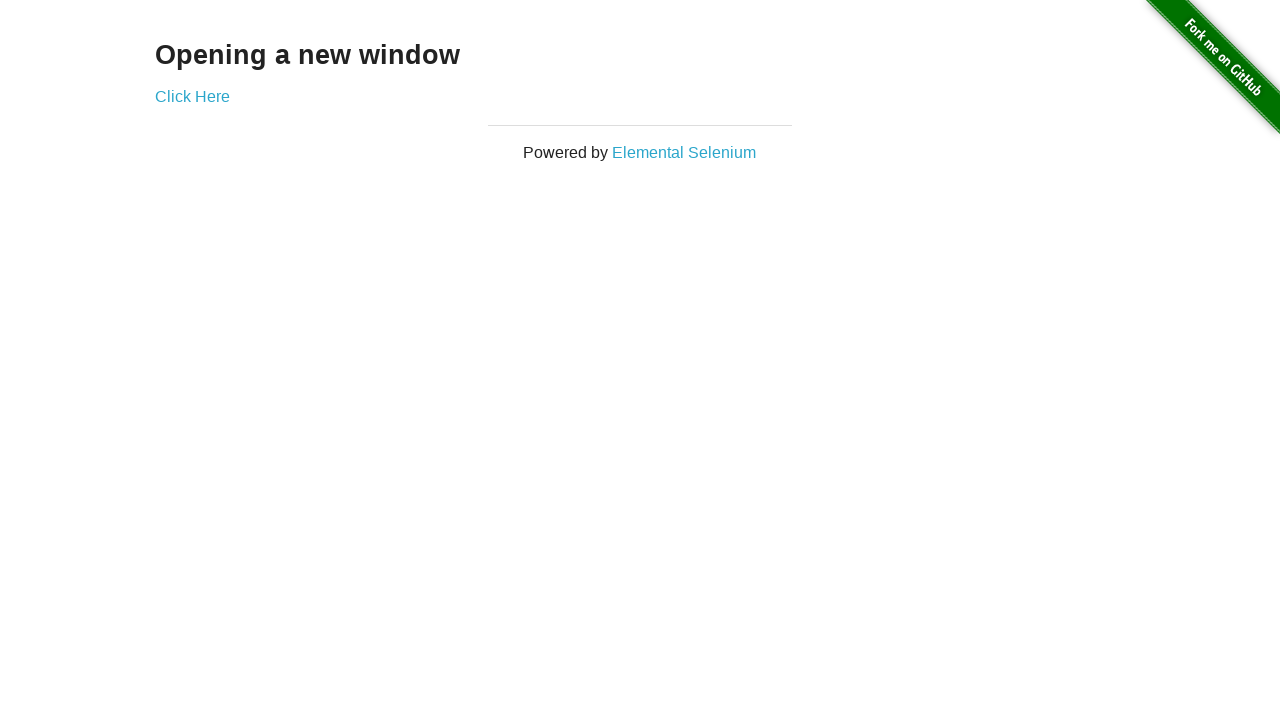

Verified page heading text is 'Opening a new window'
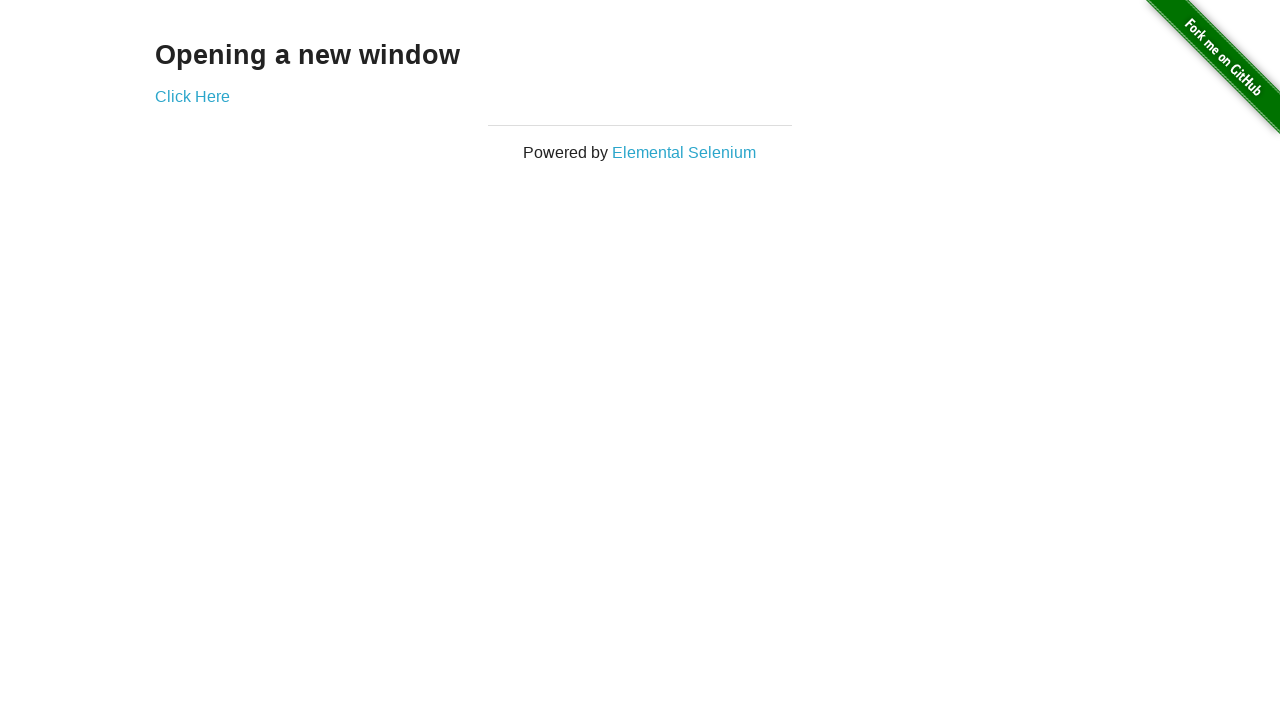

Verified initial page title is 'The Internet'
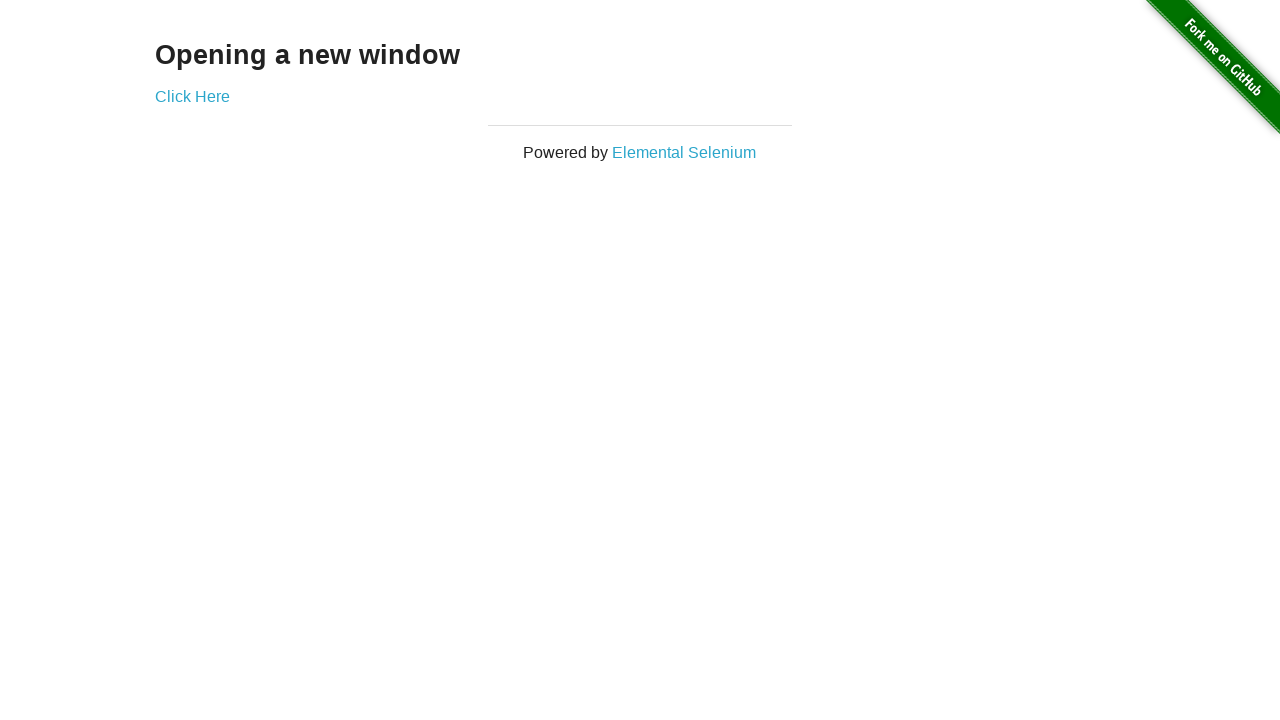

Clicked 'Click Here' button to open new window at (192, 96) on xpath=//*[text()='Click Here']
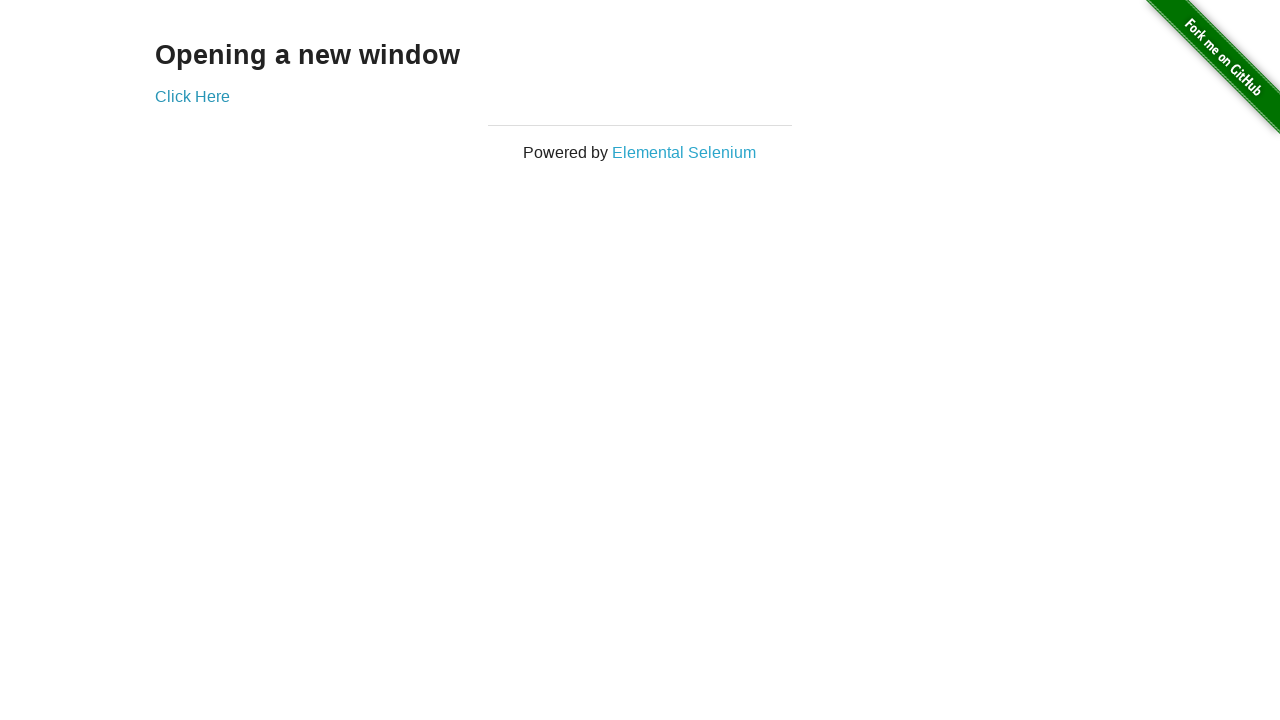

New window loaded and ready
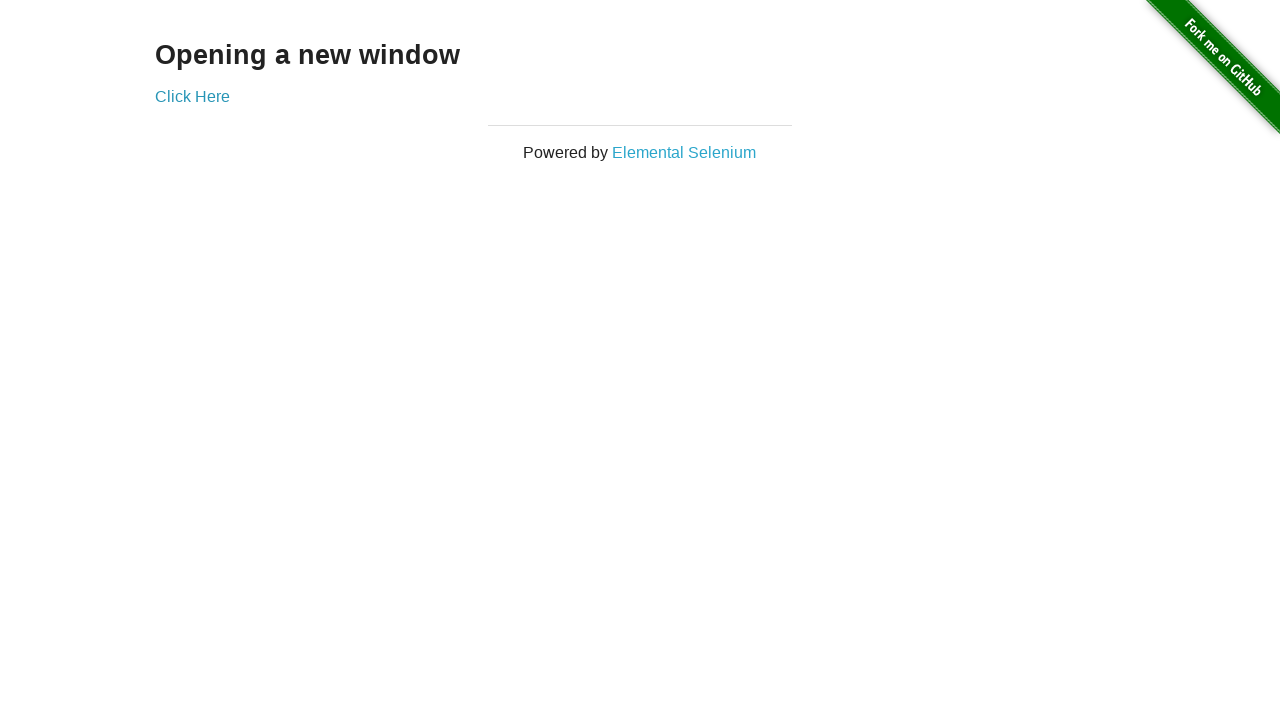

Verified new window title is 'New Window'
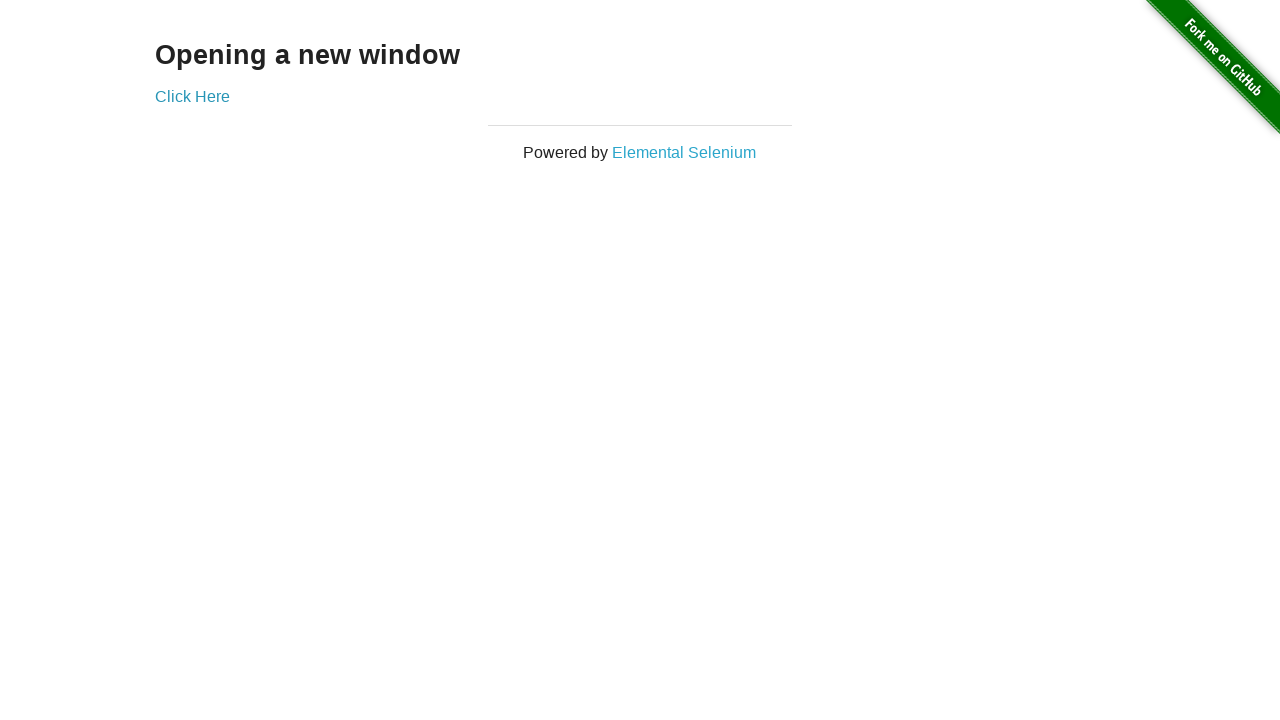

Switched back to first window
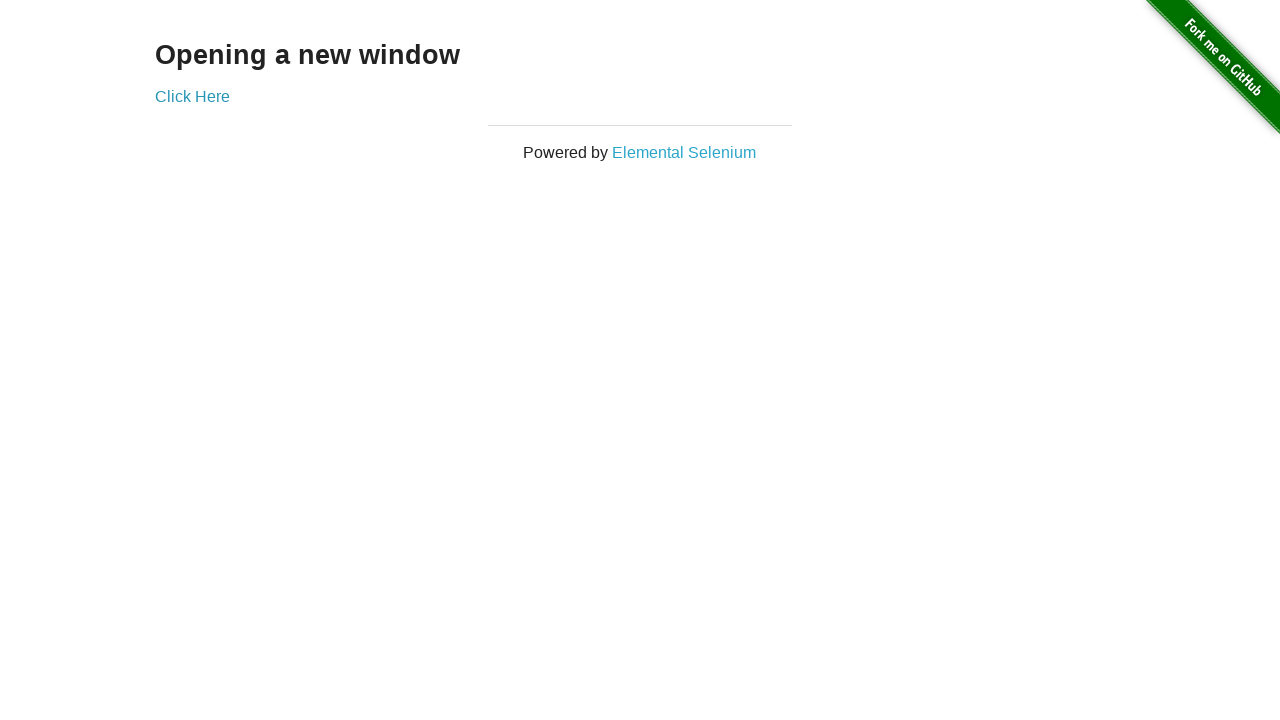

Verified first window title is 'The Internet'
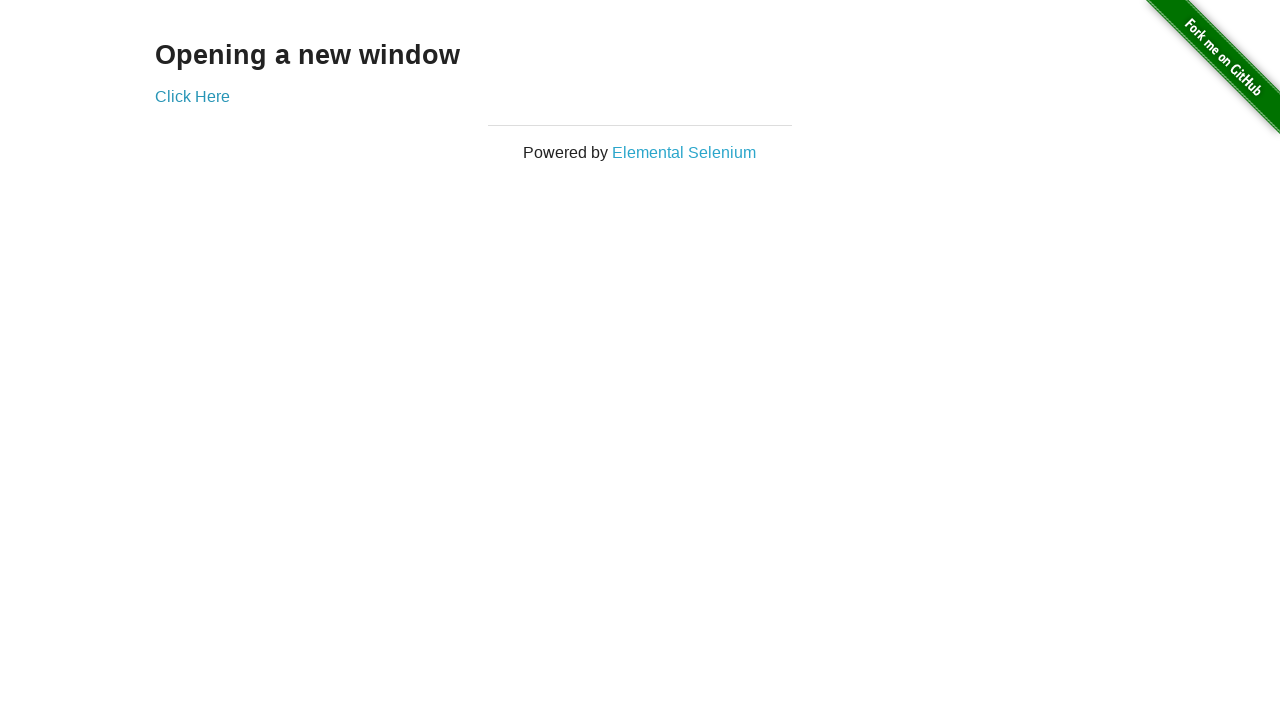

Switched to second window again
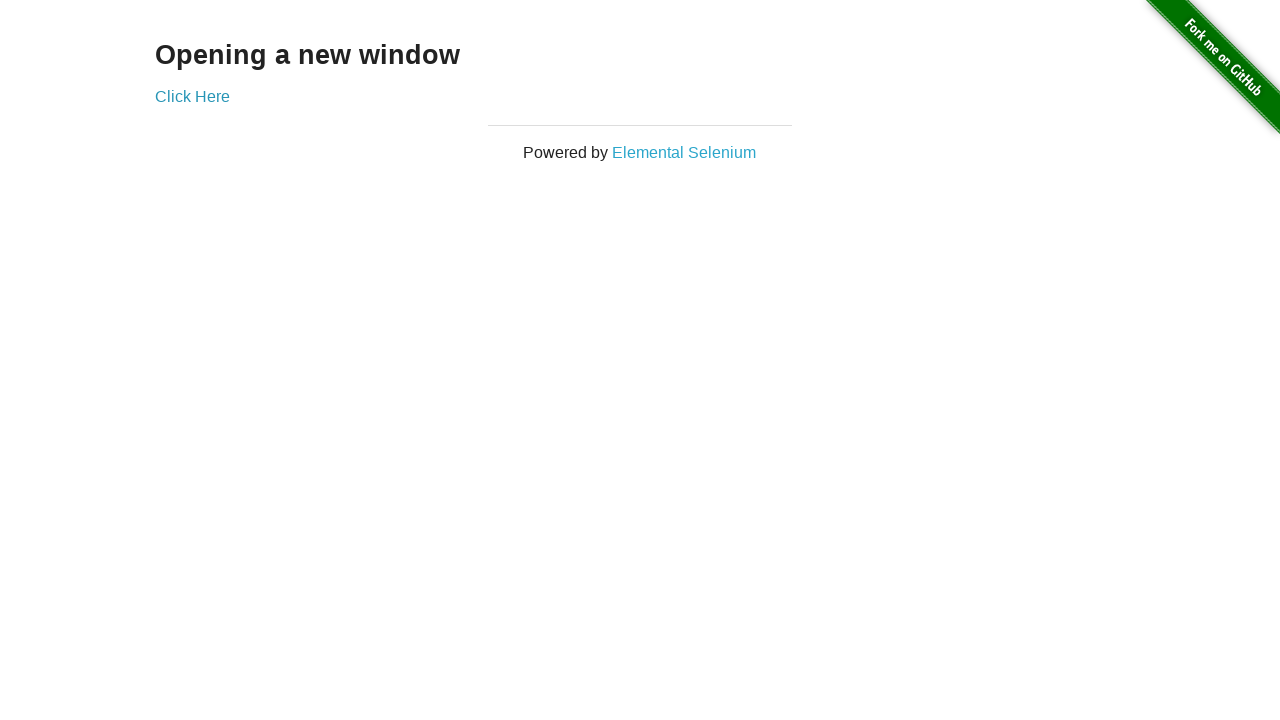

Switched back to first window again
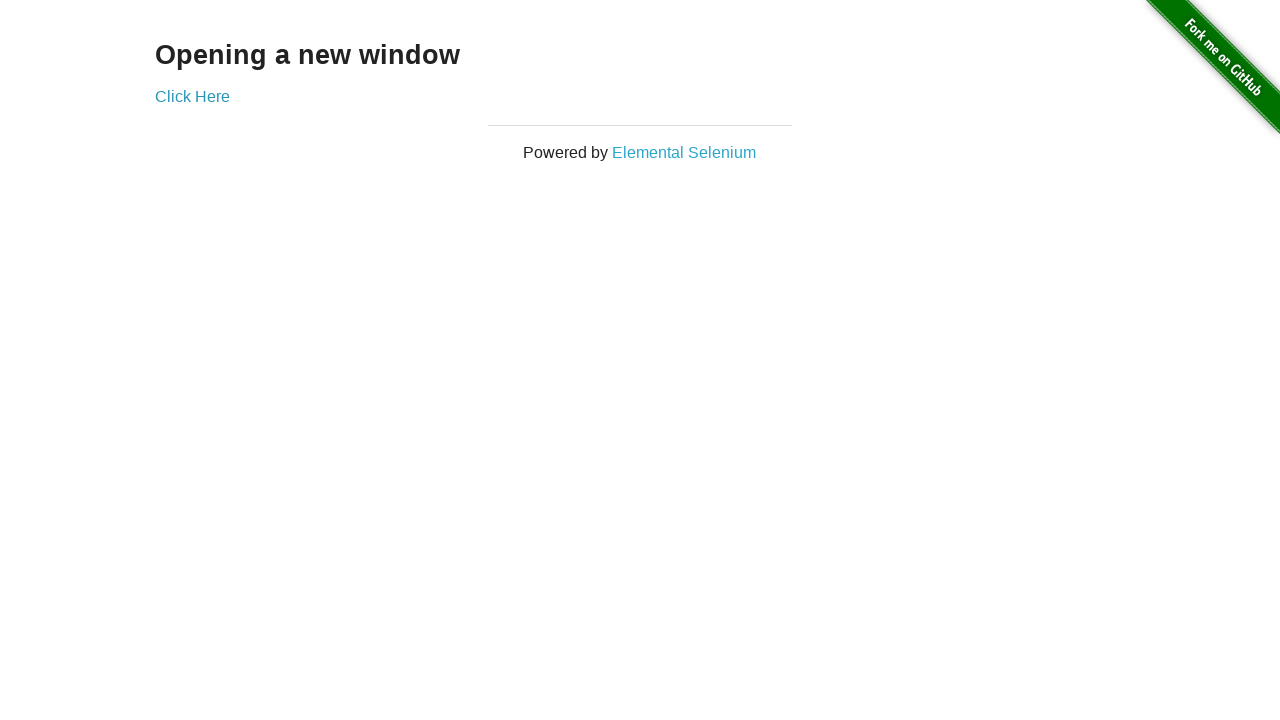

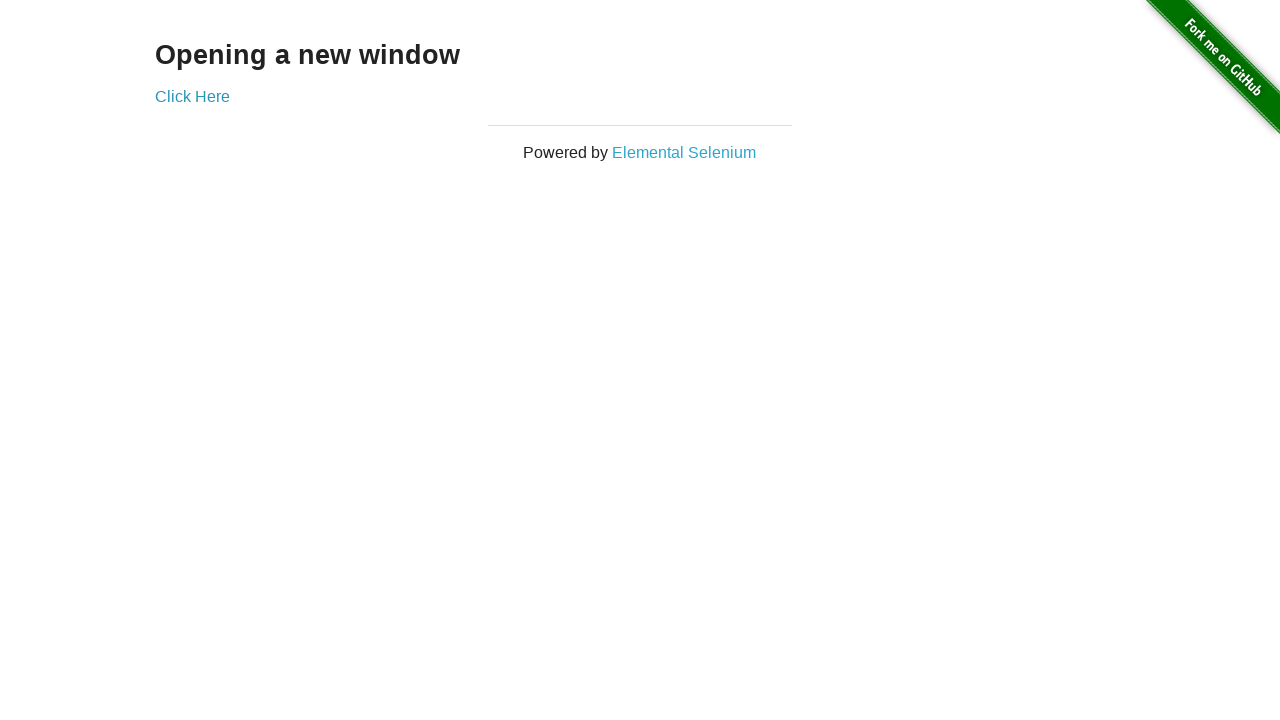